Tests dynamic controls by toggling a checkbox visibility - clicks a toggle button to make a checkbox disappear, waits for it to vanish, clicks the toggle again to make it reappear, then clicks the checkbox itself.

Starting URL: https://v1.training-support.net/selenium/dynamic-controls

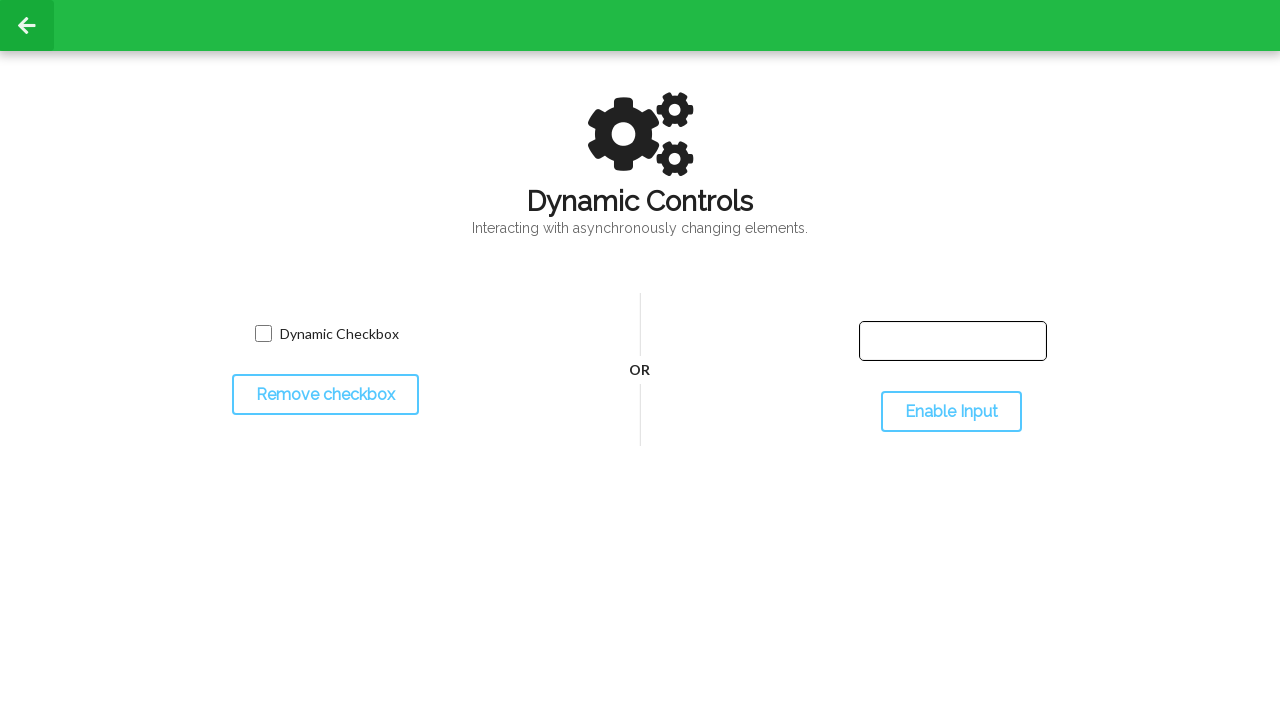

Clicked toggle button to hide checkbox at (325, 395) on #toggleCheckbox
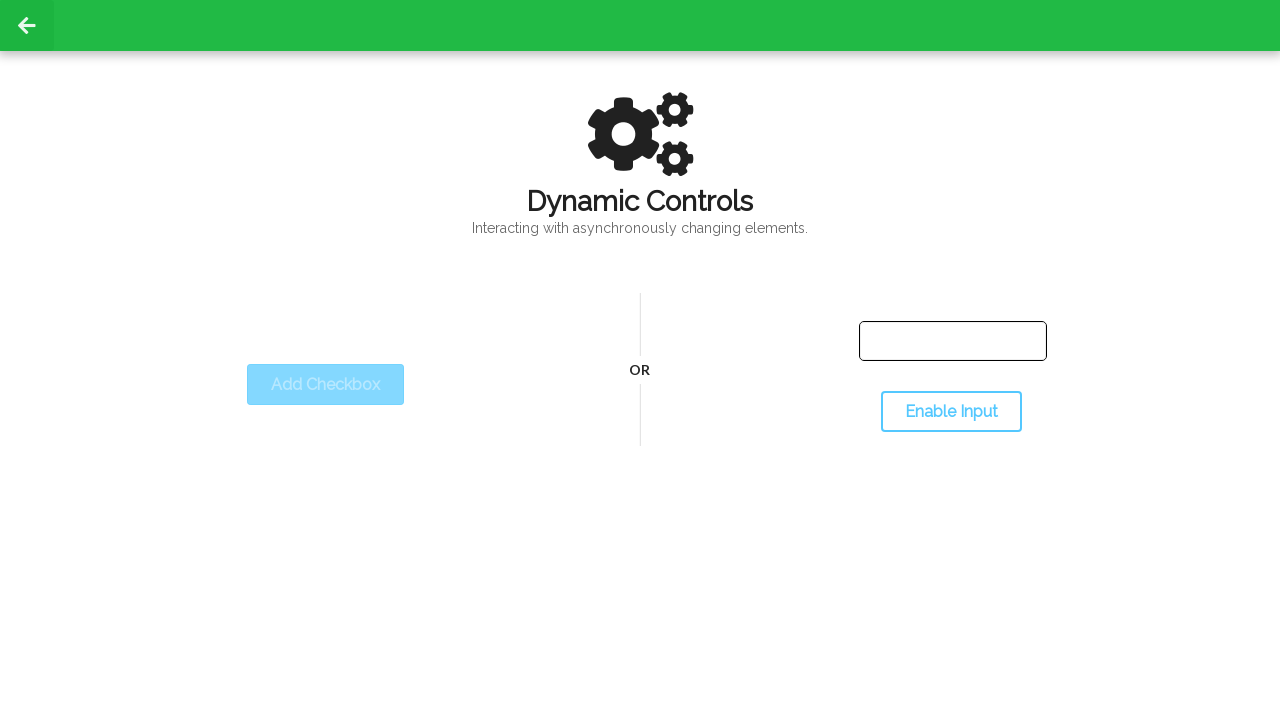

Checkbox successfully disappeared
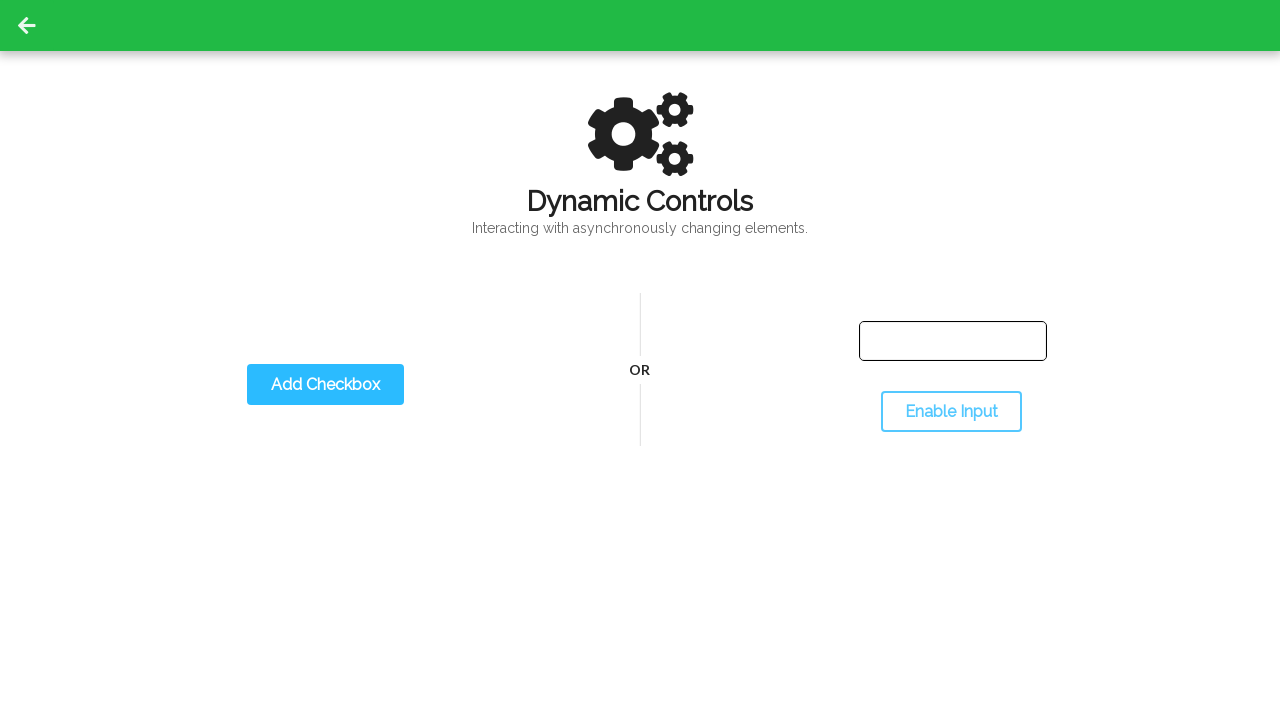

Clicked toggle button to show checkbox again at (325, 385) on #toggleCheckbox
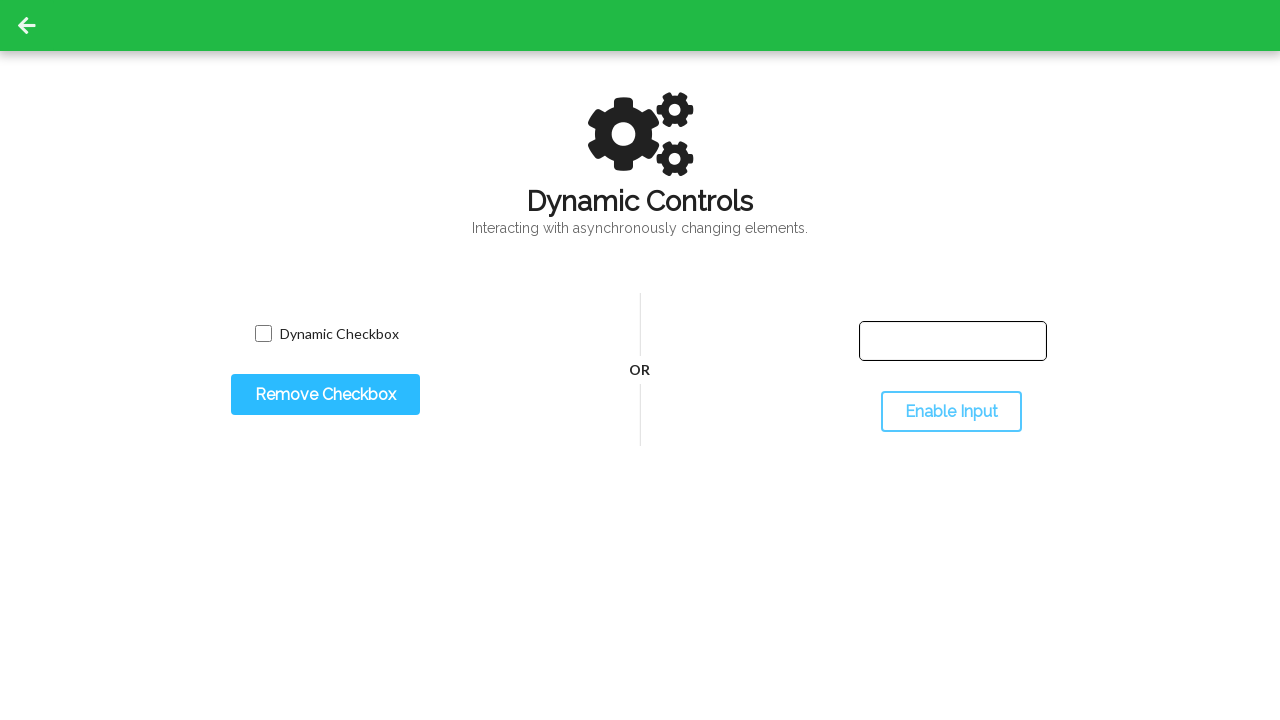

Checkbox successfully reappeared
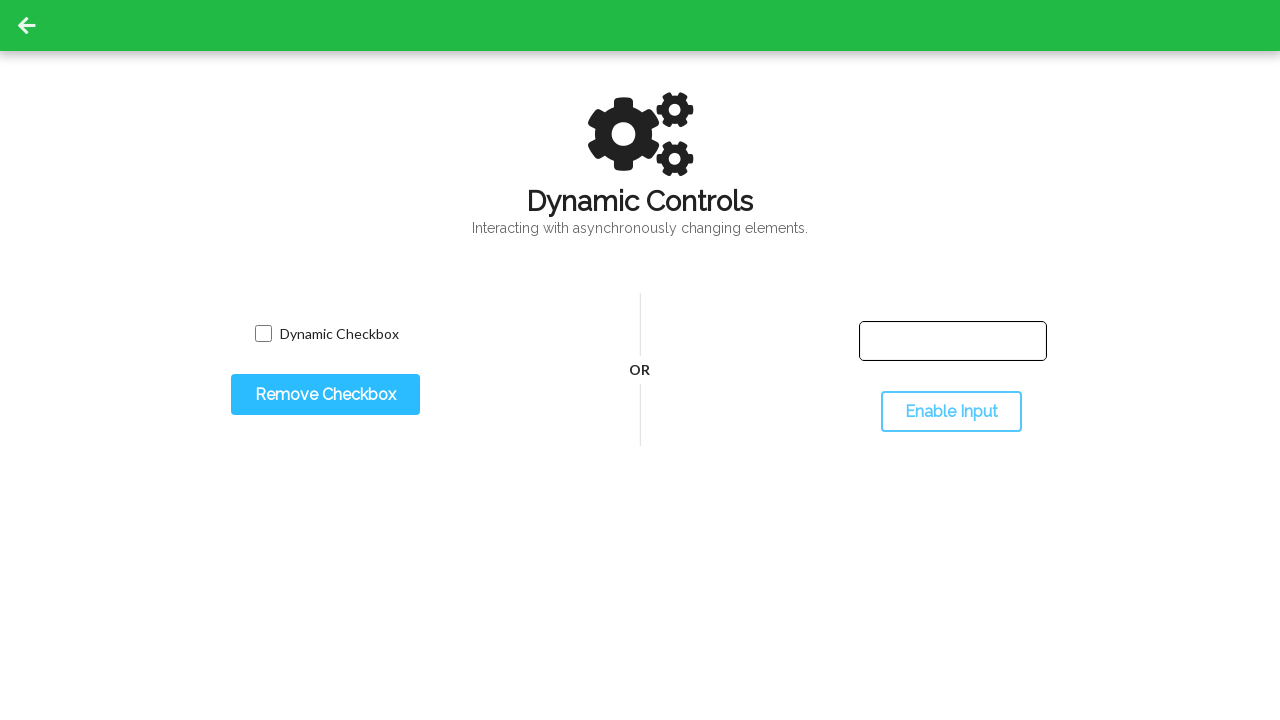

Clicked the checkbox at (263, 334) on input.willDisappear
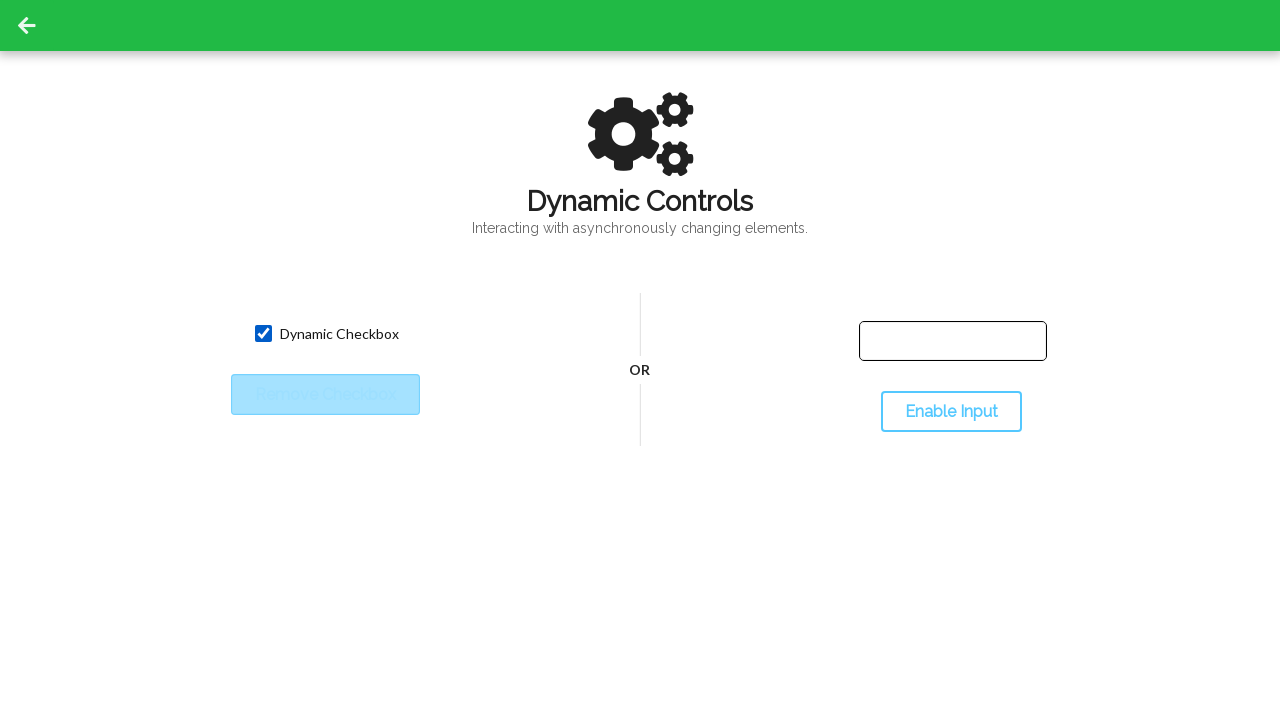

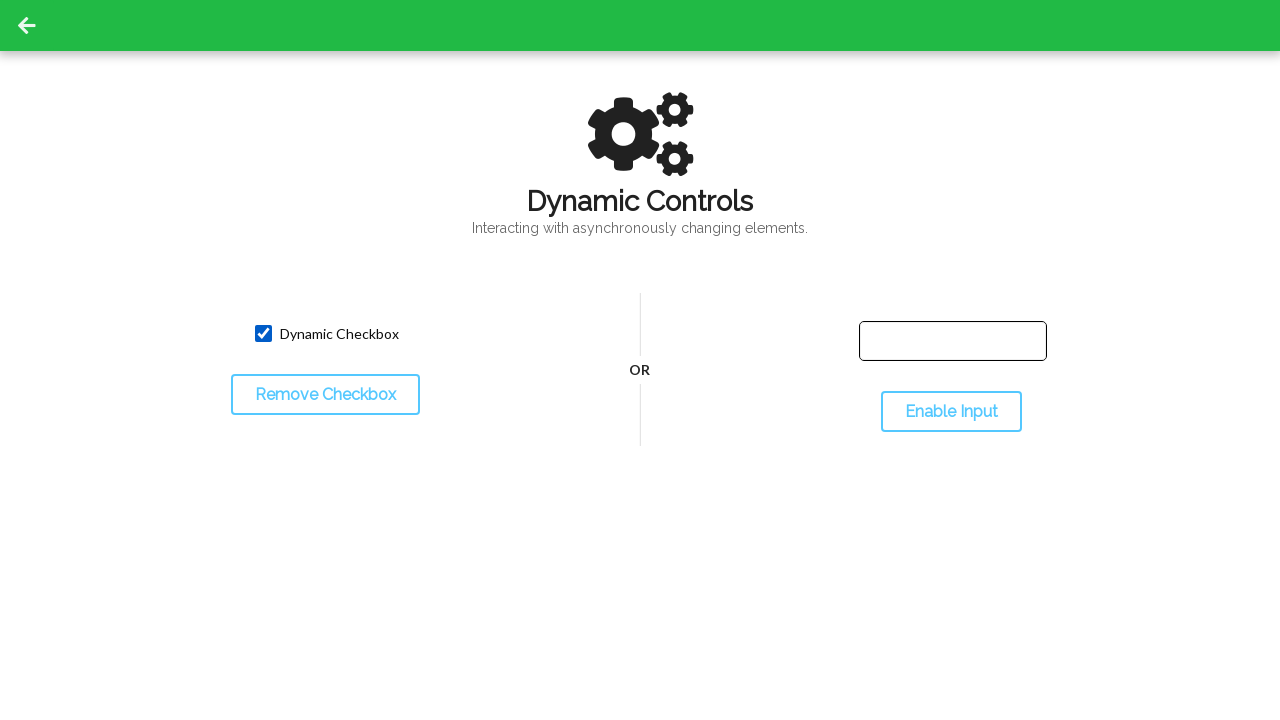